Tests browser navigation methods by navigating between YouTube and TechPro Education websites, then using back and forward browser controls

Starting URL: https://www.youtube.com

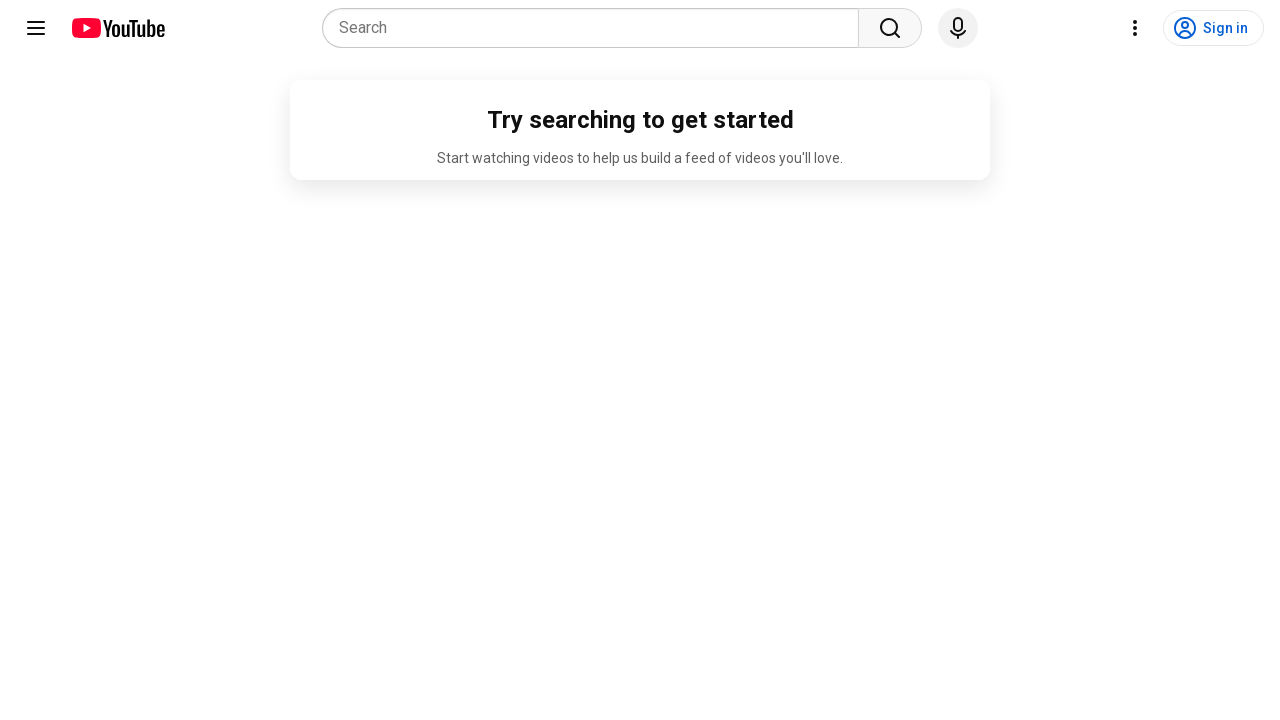

Navigated to TechPro Education website
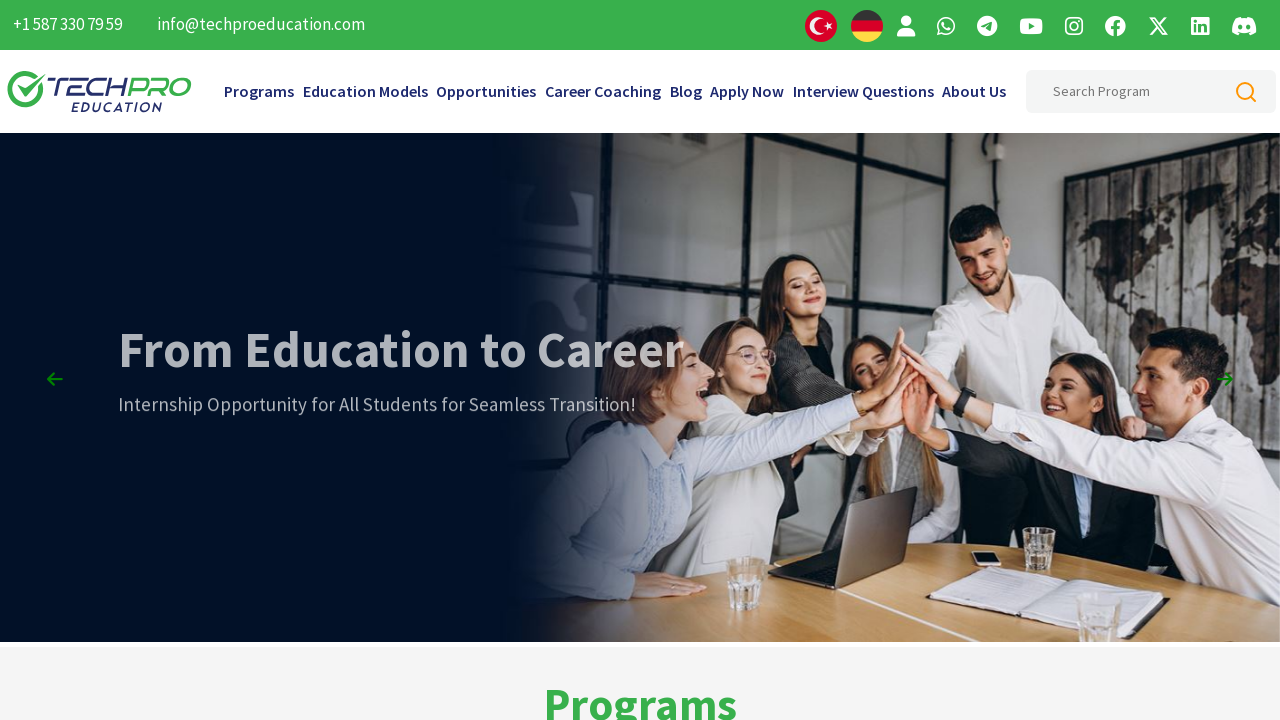

Navigated back to YouTube
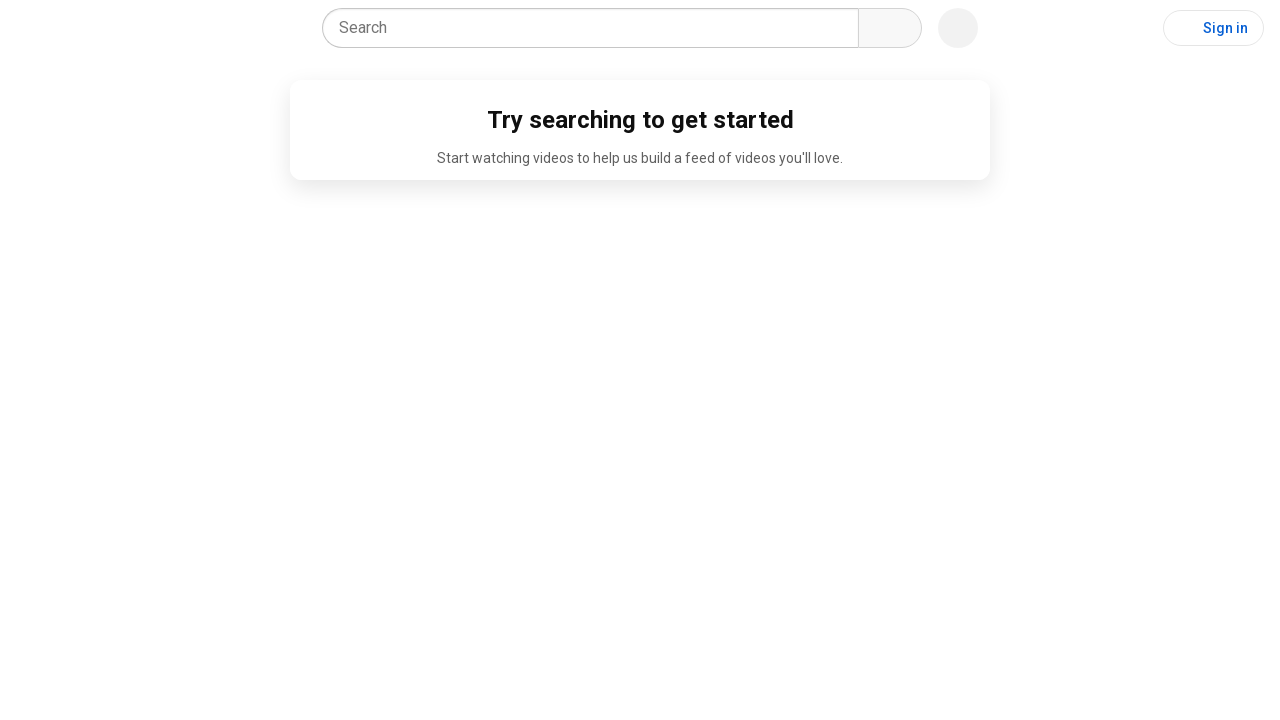

Navigated forward to TechPro Education website
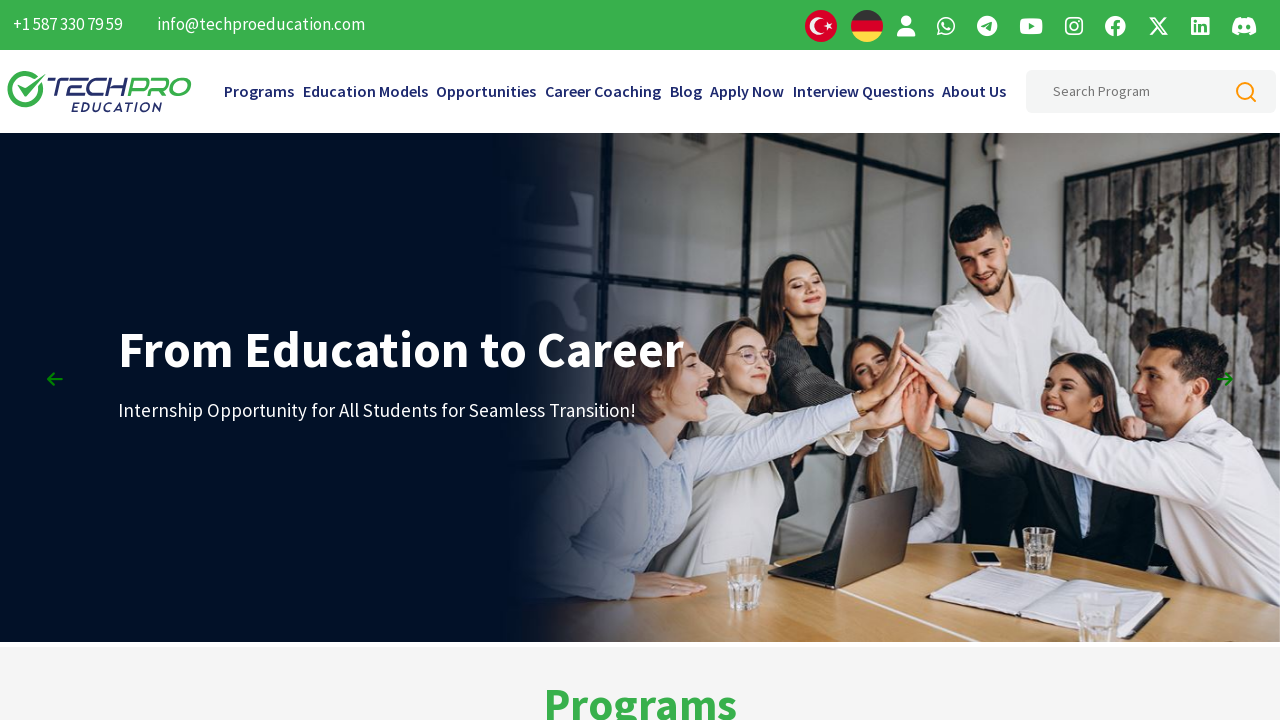

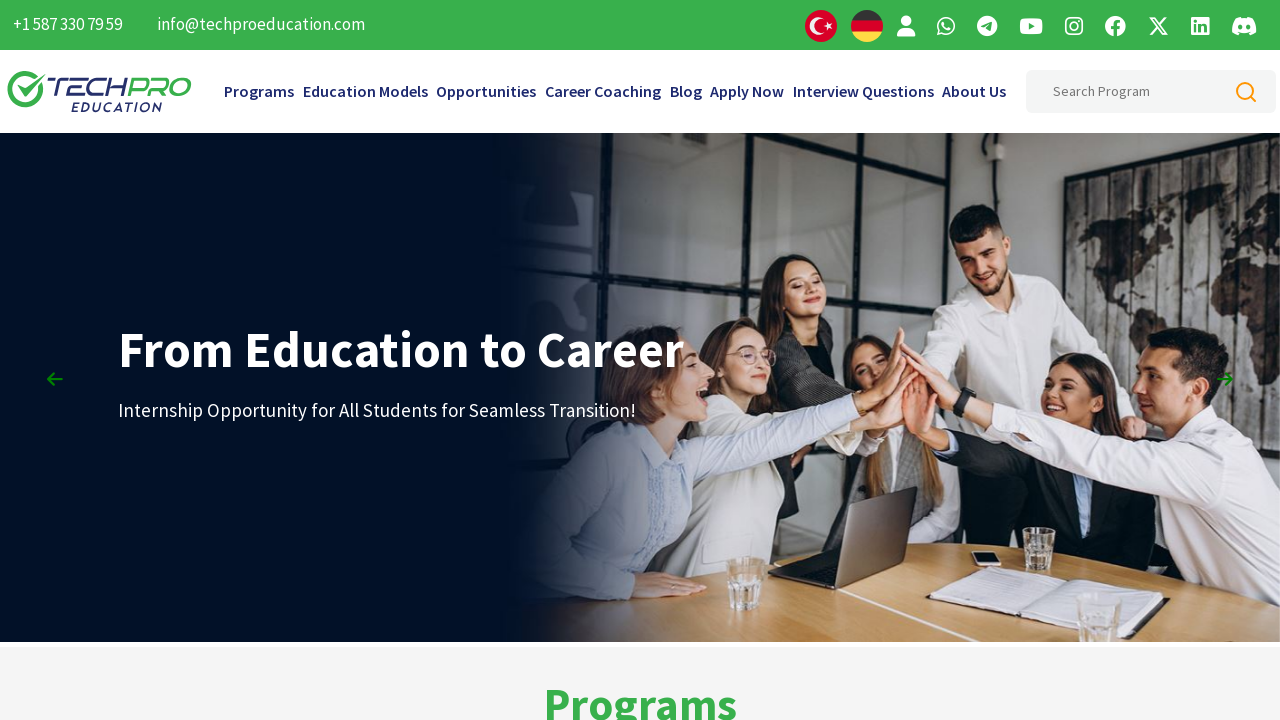